Tests mouse interaction functionality on a demo page by clicking an element with ID "click" and performing pointer actions.

Starting URL: https://awesomeqa.com/selenium/mouse_interaction.html

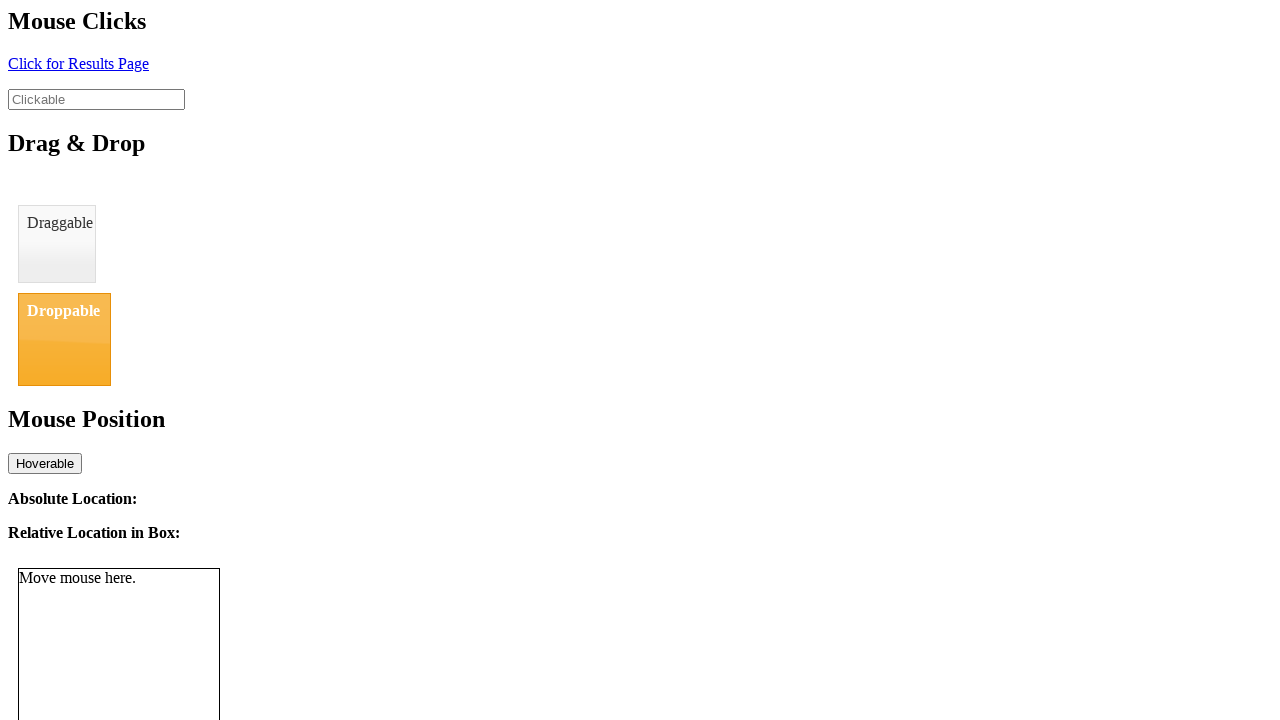

Clicked element with ID 'click' to test mouse interaction at (78, 63) on #click
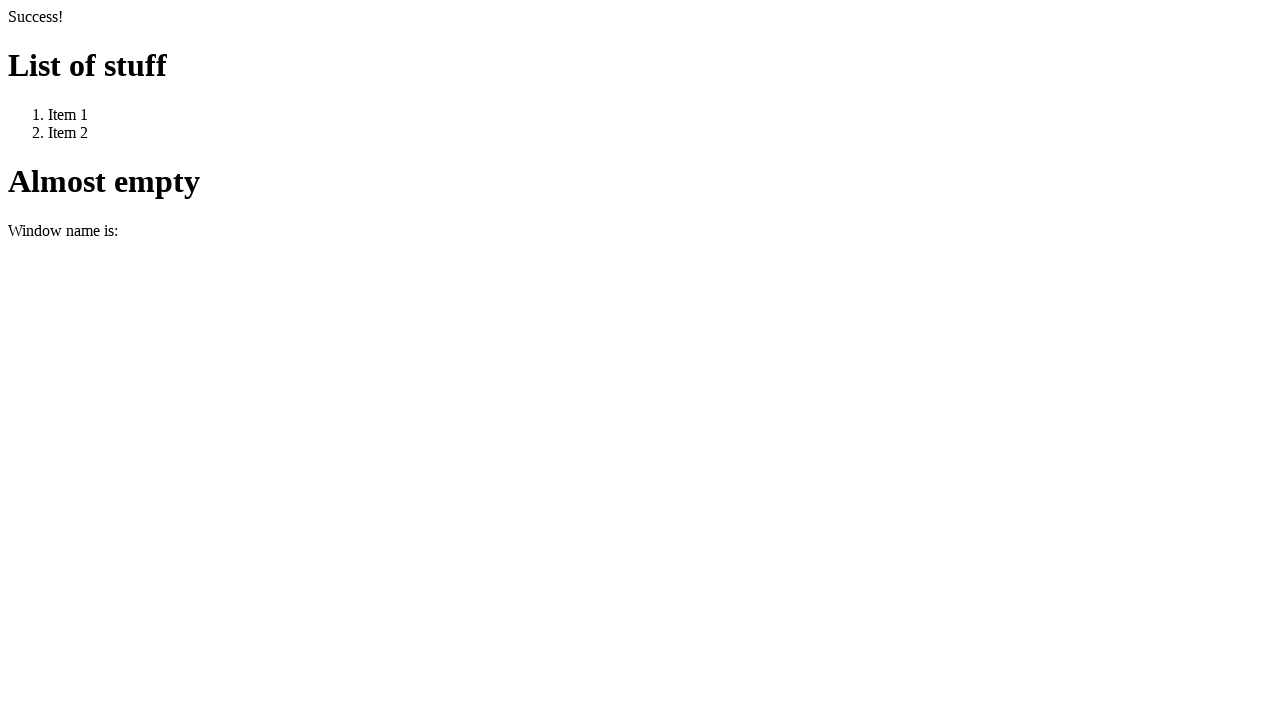

Waited 1 second for mouse interaction action to complete
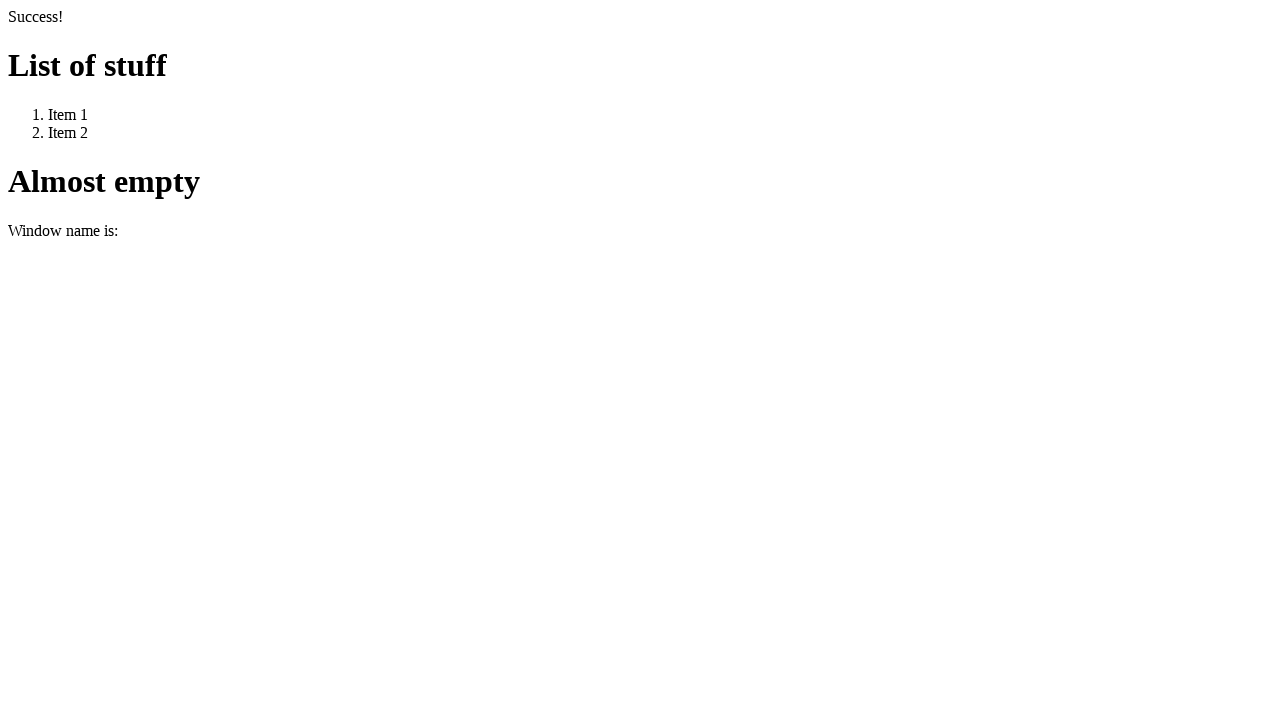

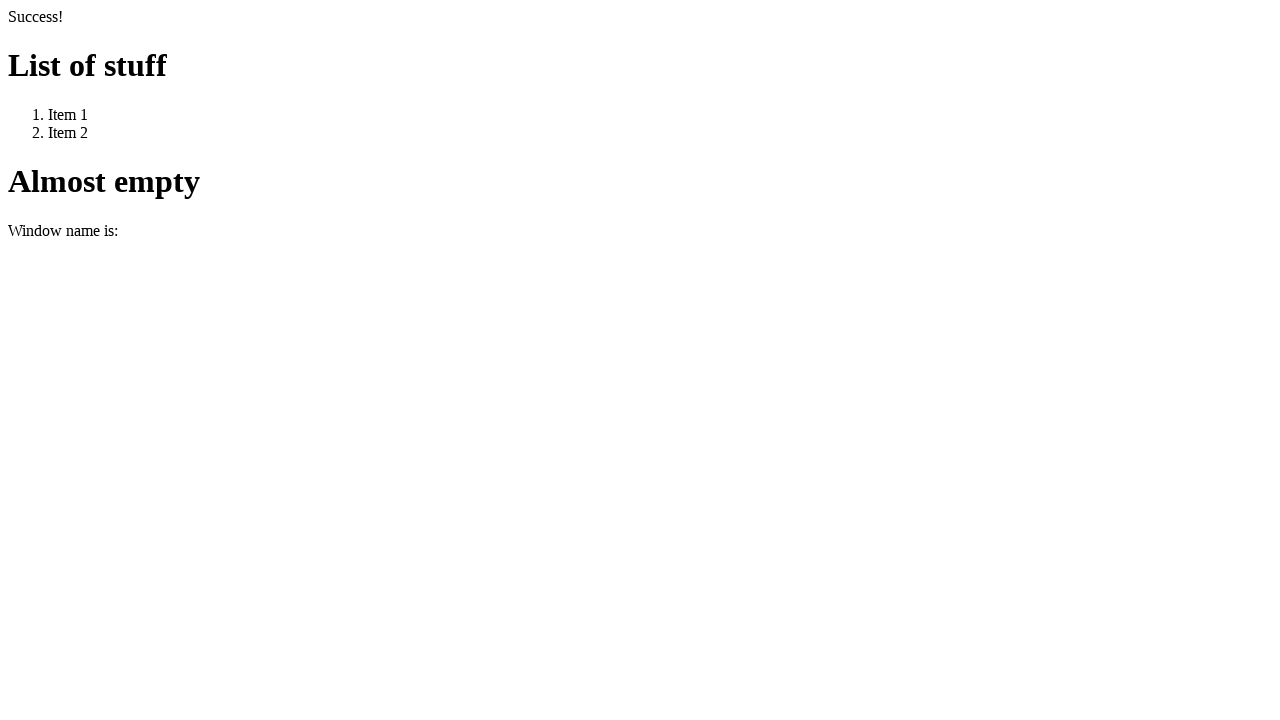